Tests color picker visibility and default value

Starting URL: https://bonigarcia.dev/selenium-webdriver-java/web-form.html

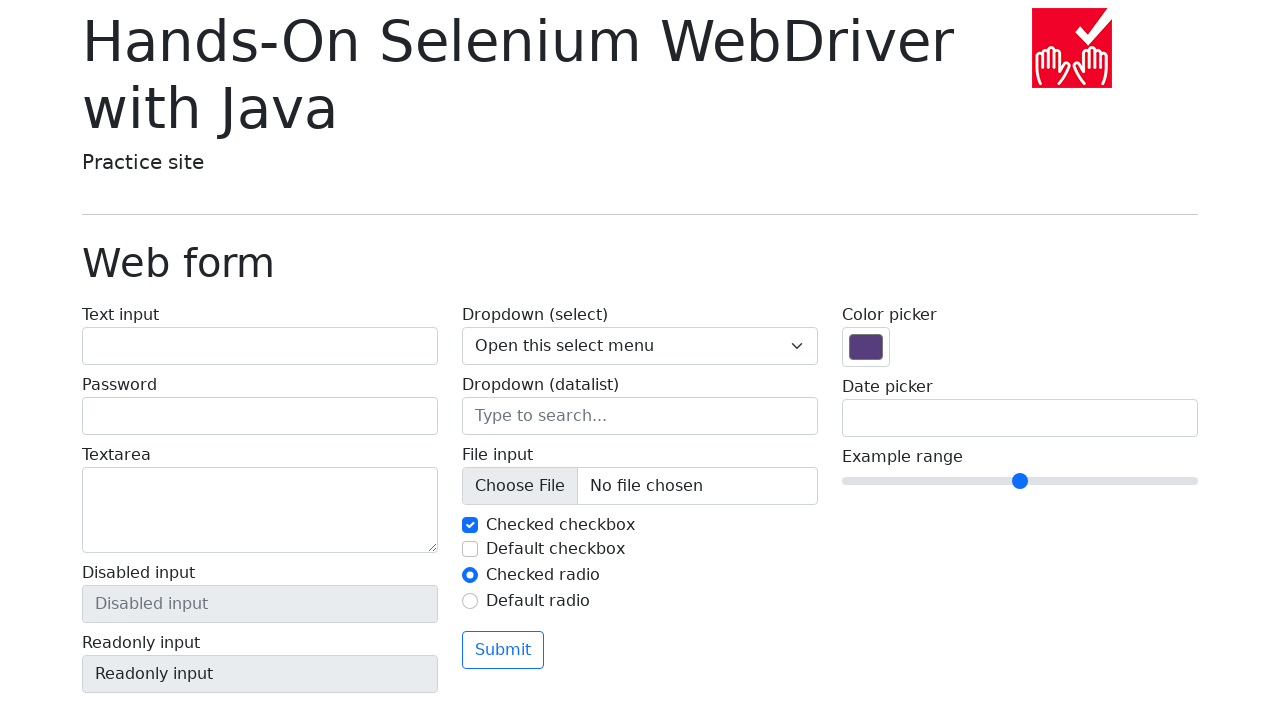

Located color picker input element
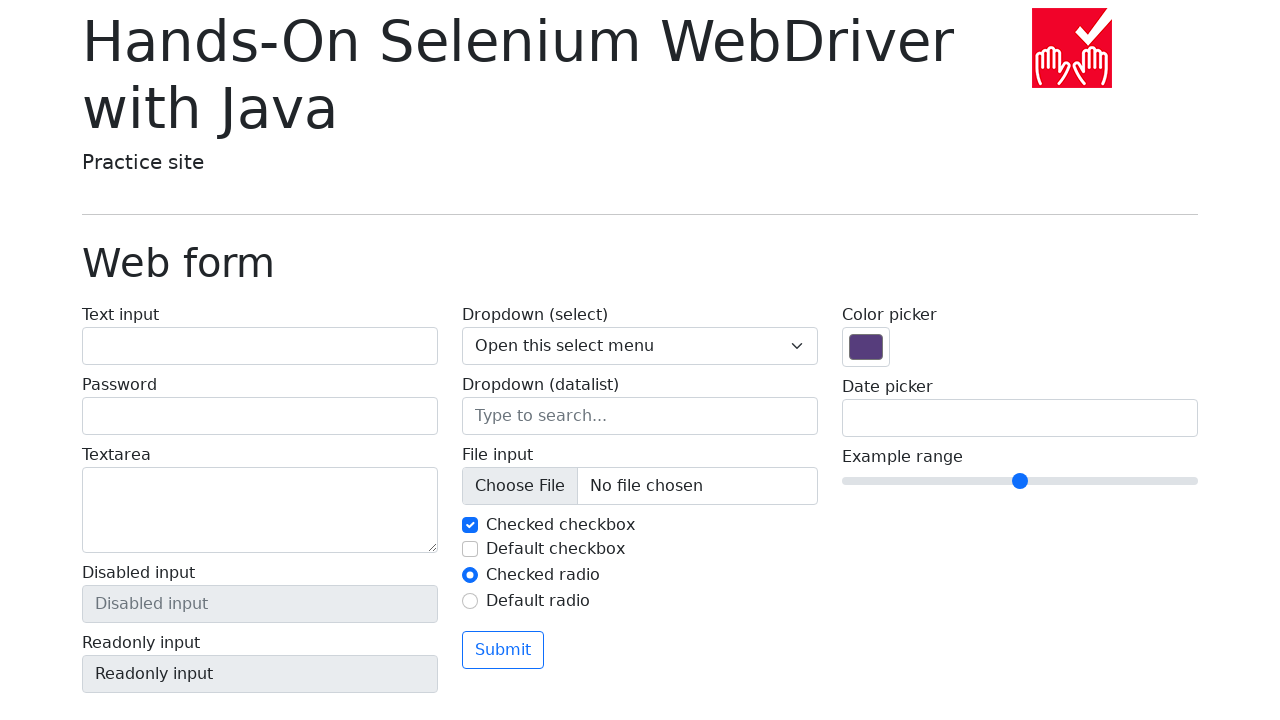

Clicked on color picker input at (866, 347) on input[name='my-colors']
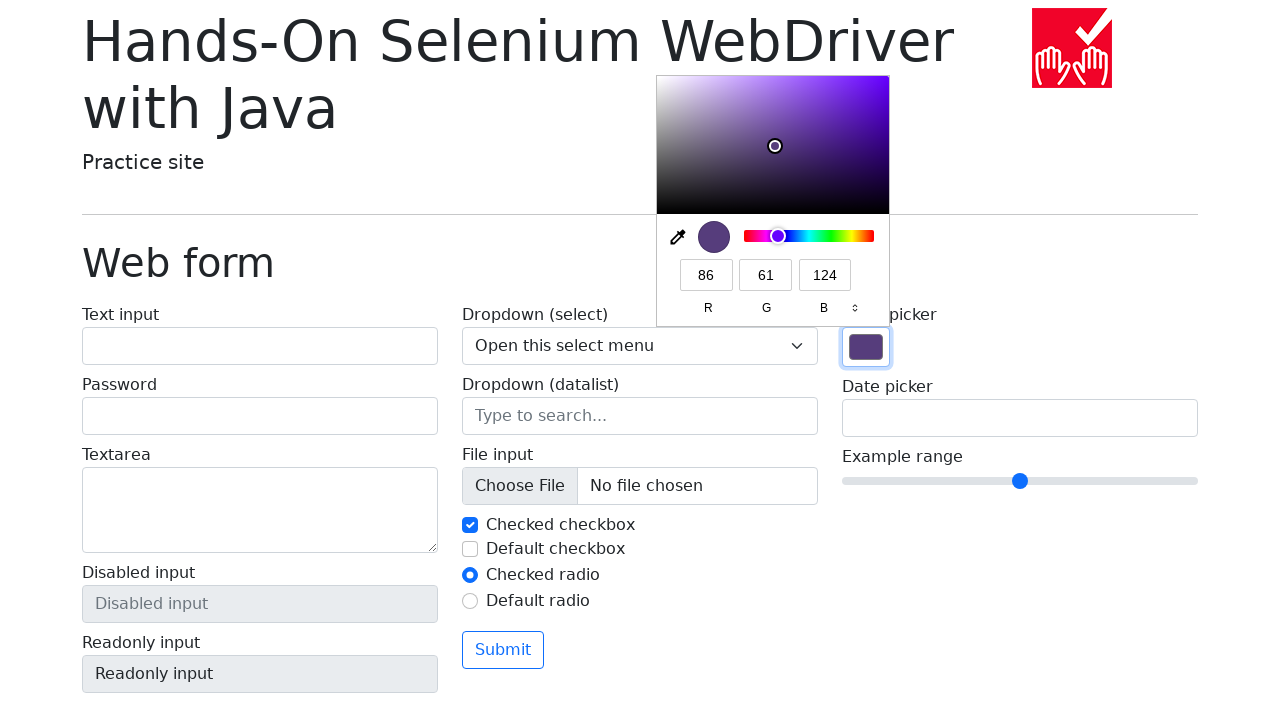

Verified color picker is visible
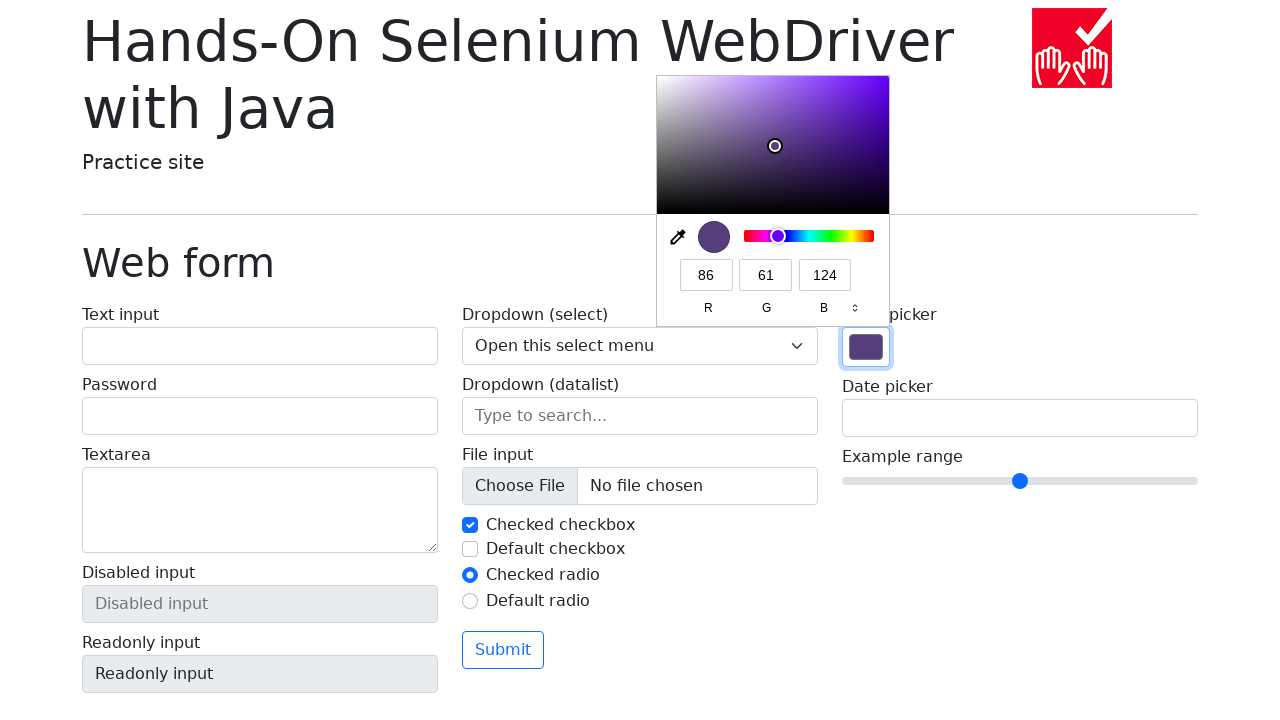

Verified color picker default value is #563d7c
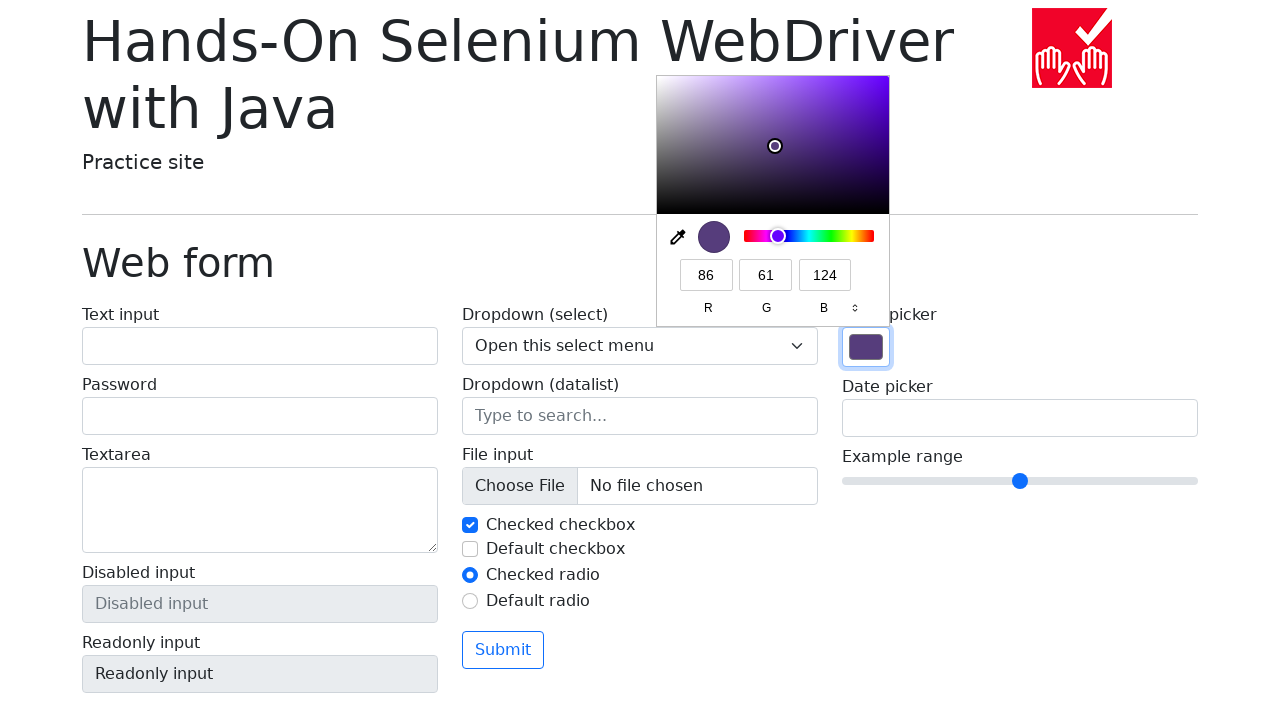

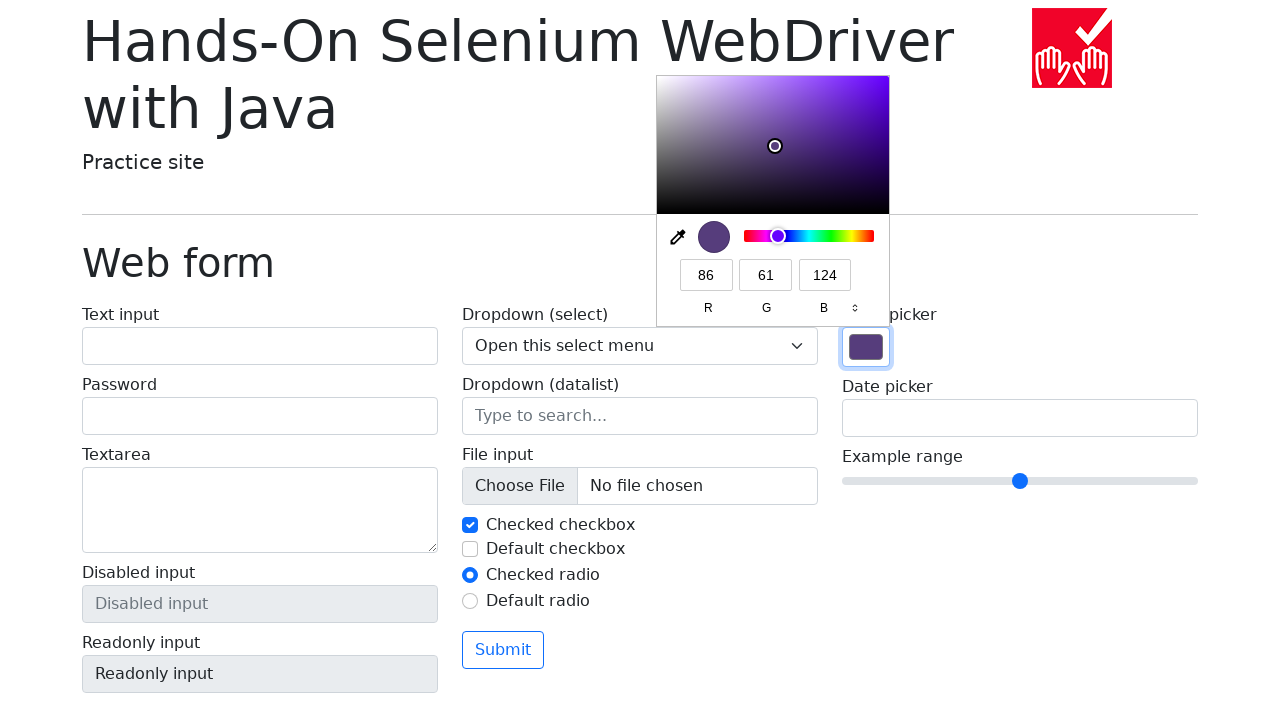